Navigates to a test automation practice blog and performs a double-click action on a button element

Starting URL: https://testautomationpractice.blogspot.com/

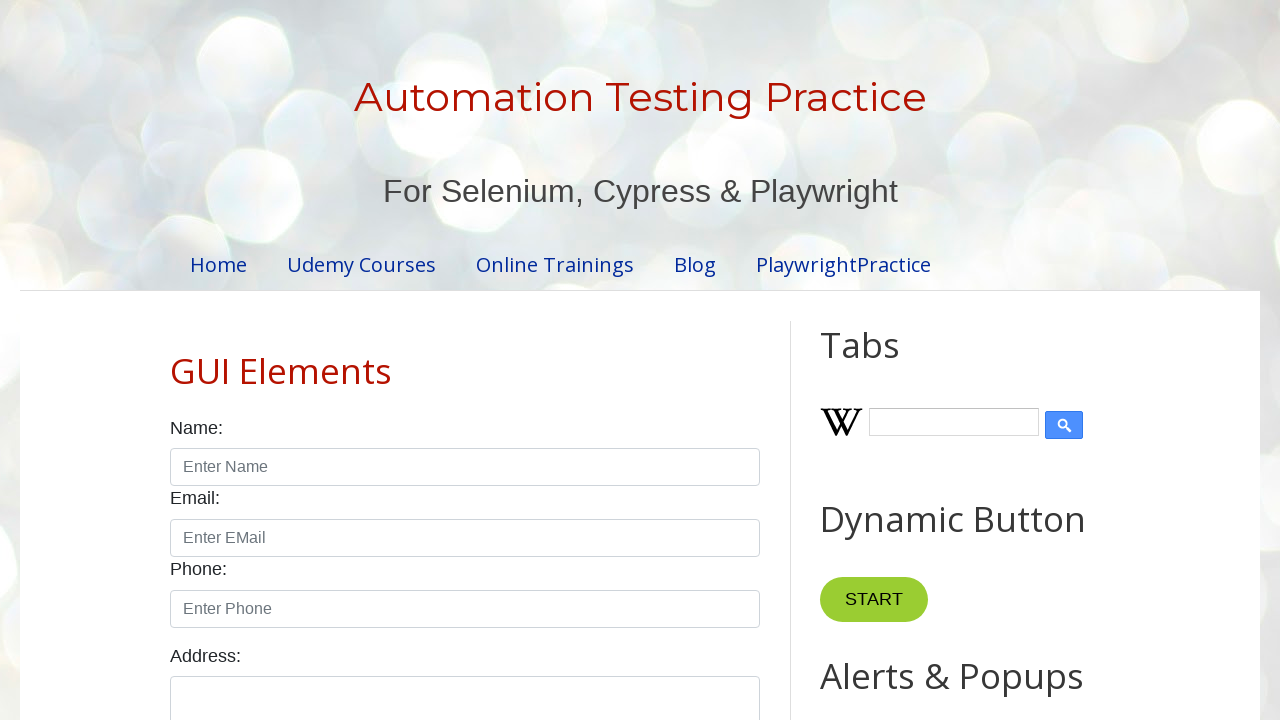

Navigated to test automation practice blog
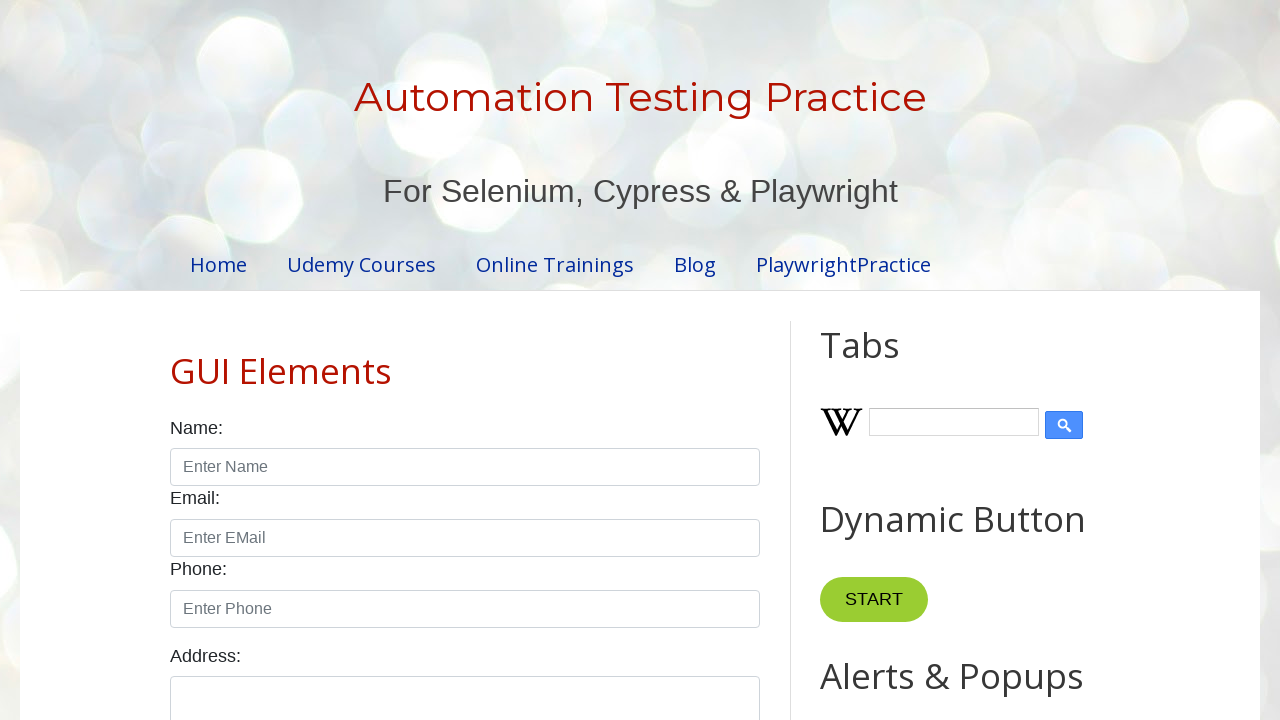

Located button element with XPath
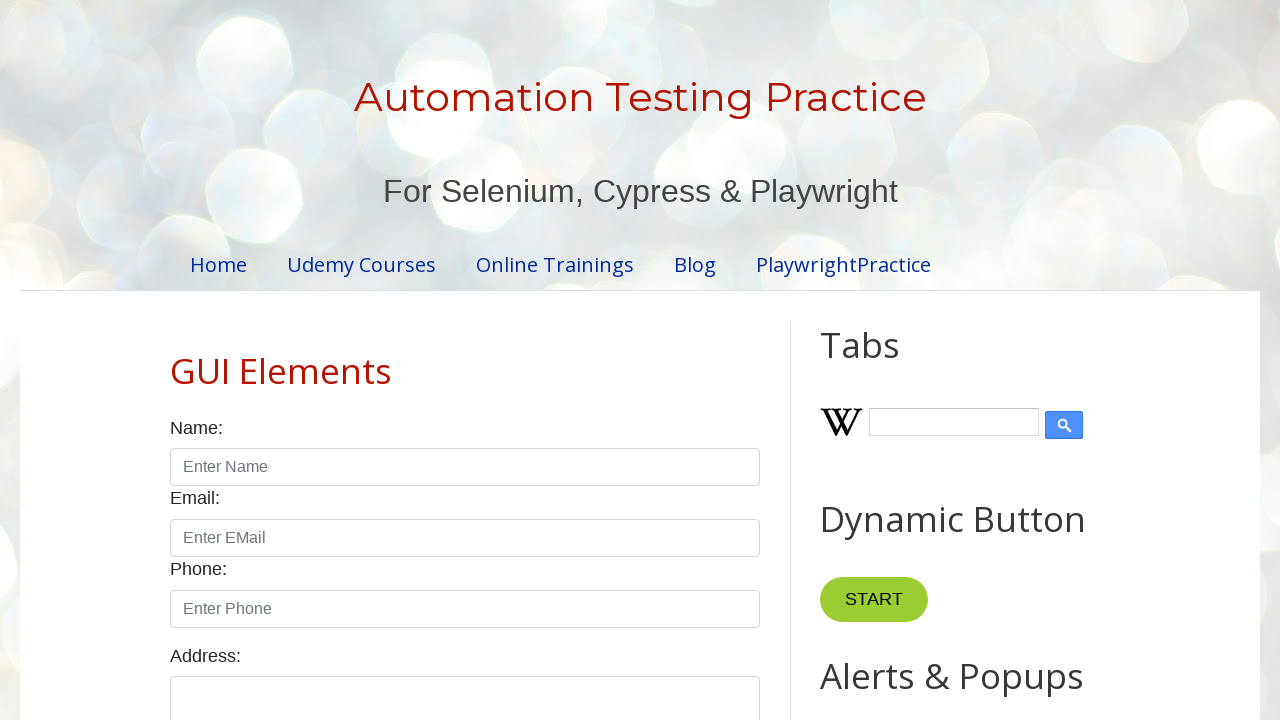

Performed double-click action on button element at (885, 360) on xpath=//*[@id='HTML10']/div[1]/button
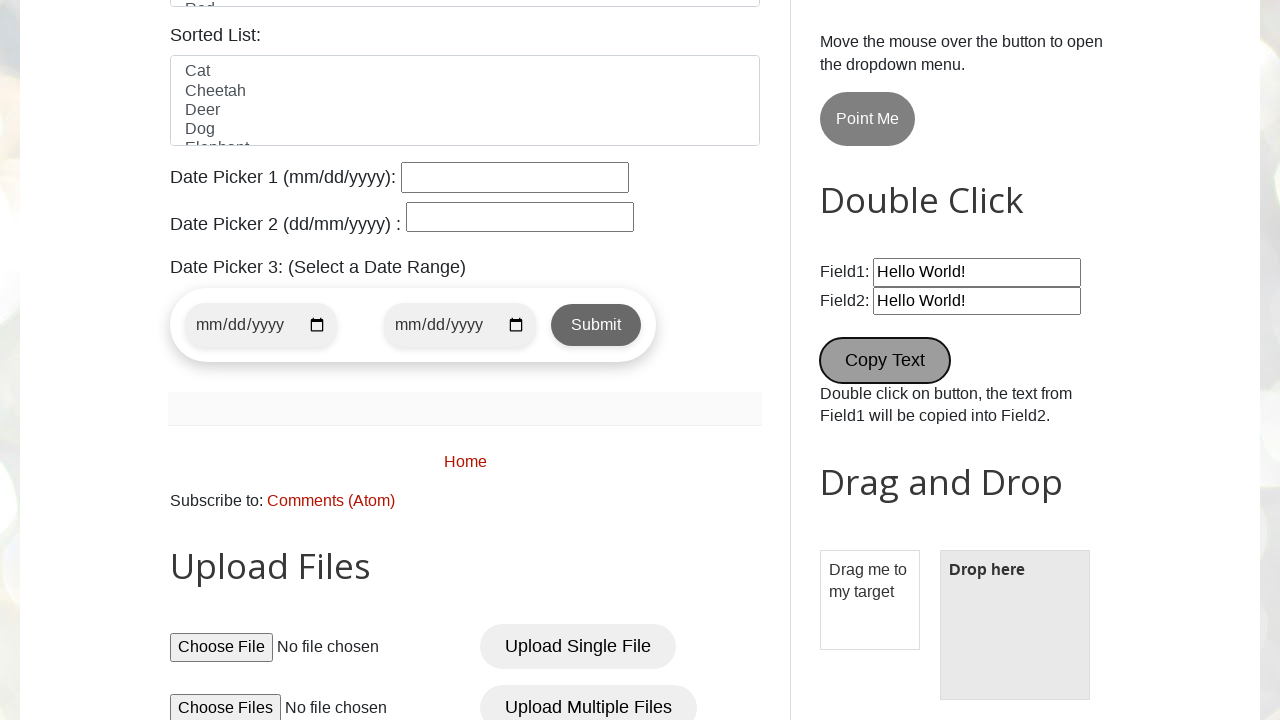

Waited 5 seconds to observe double-click effects
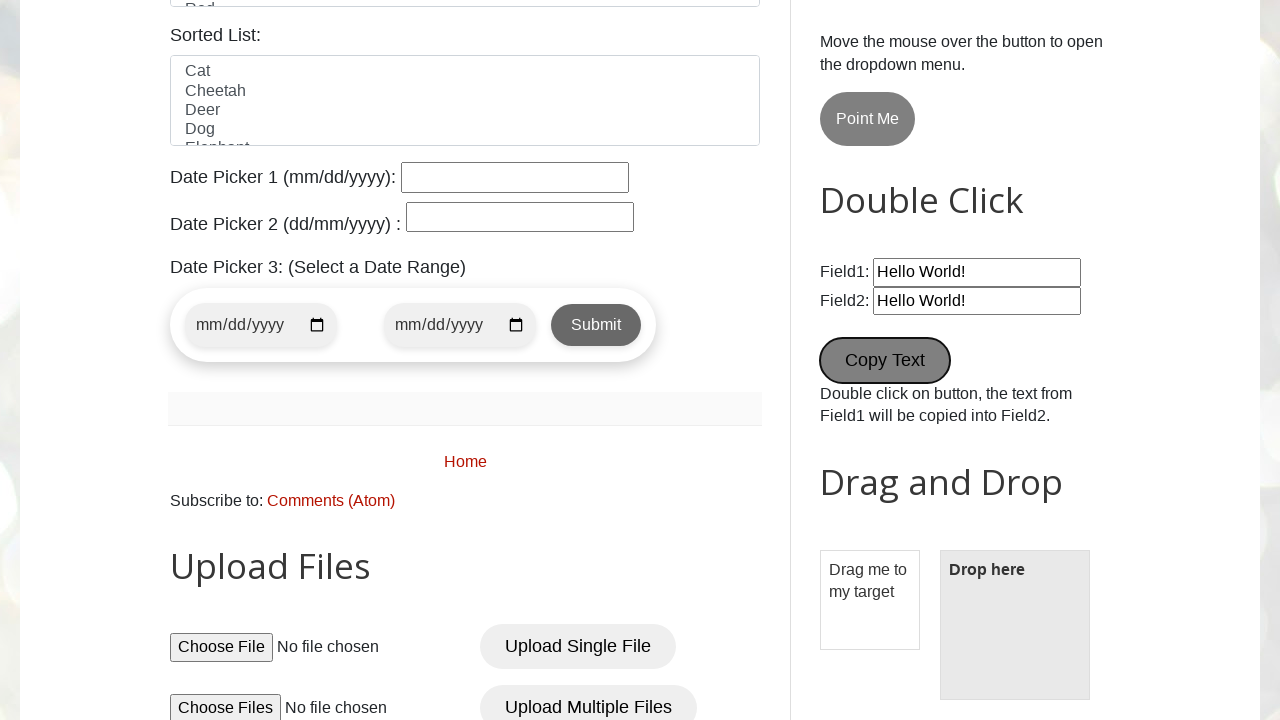

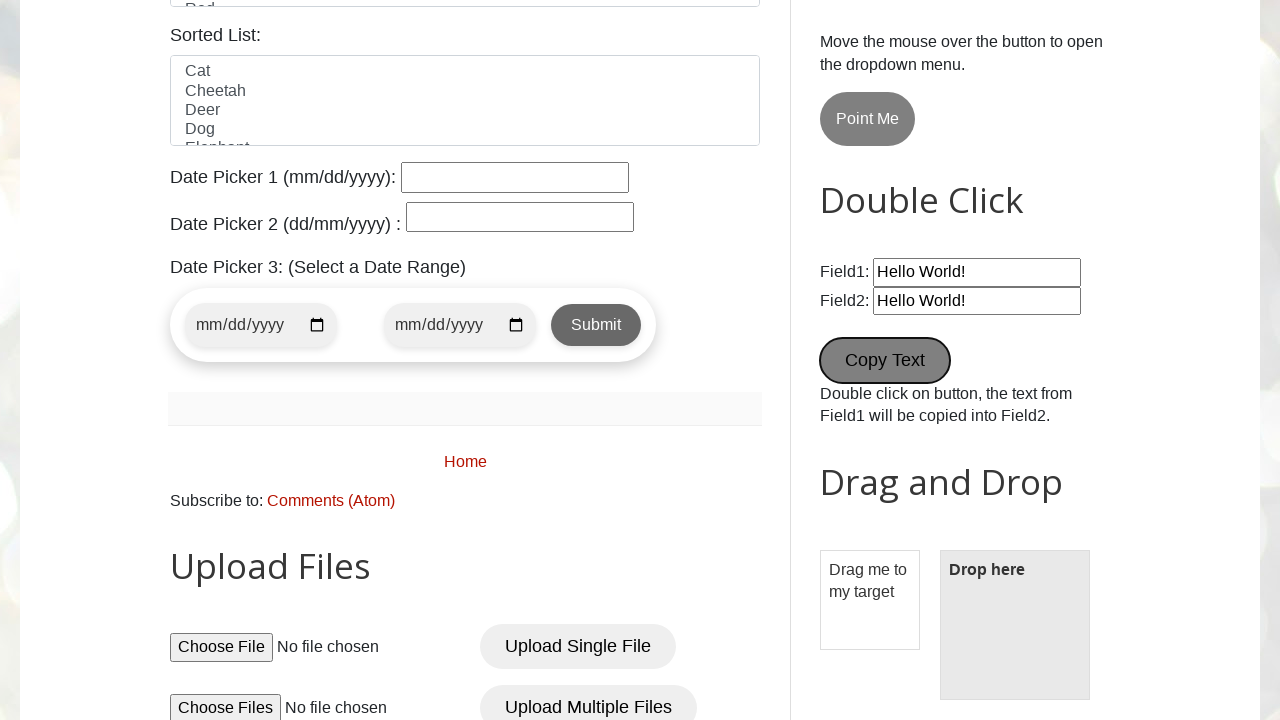